Verifies that the homepage displays 18 featured categories by counting the category elements

Starting URL: https://www.webstaurantstore.com/

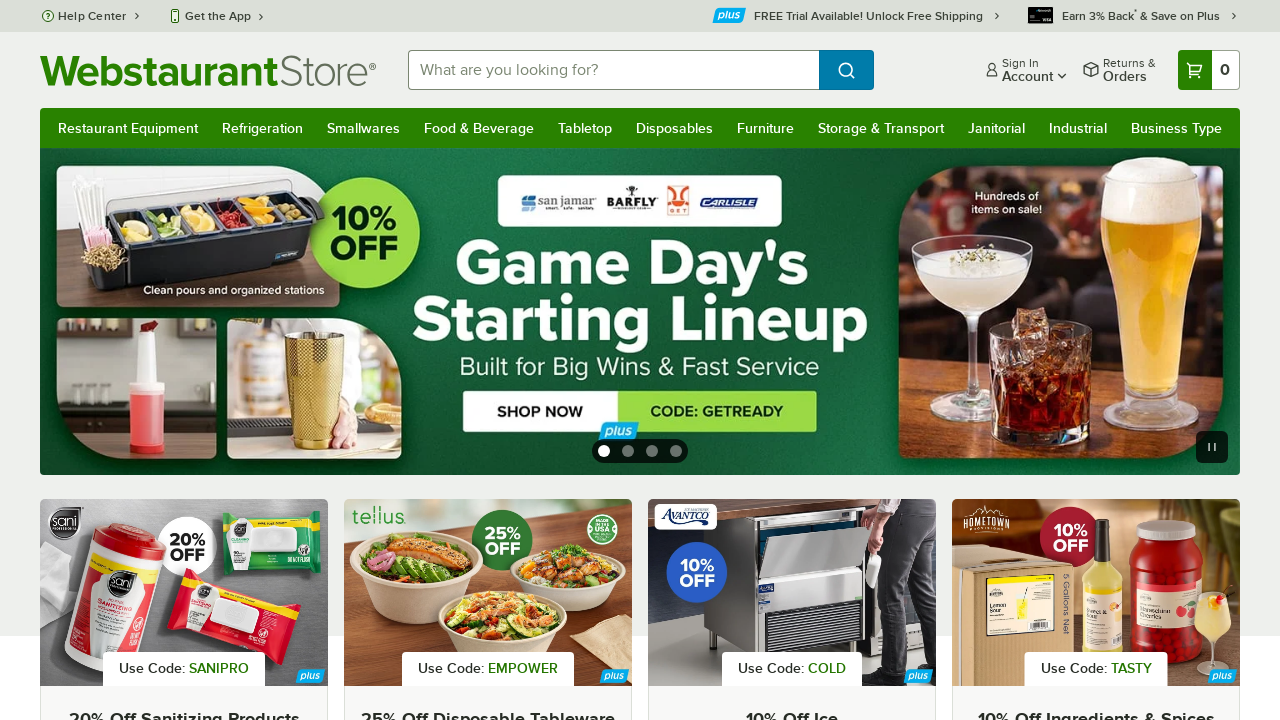

Waited for featured category elements to load
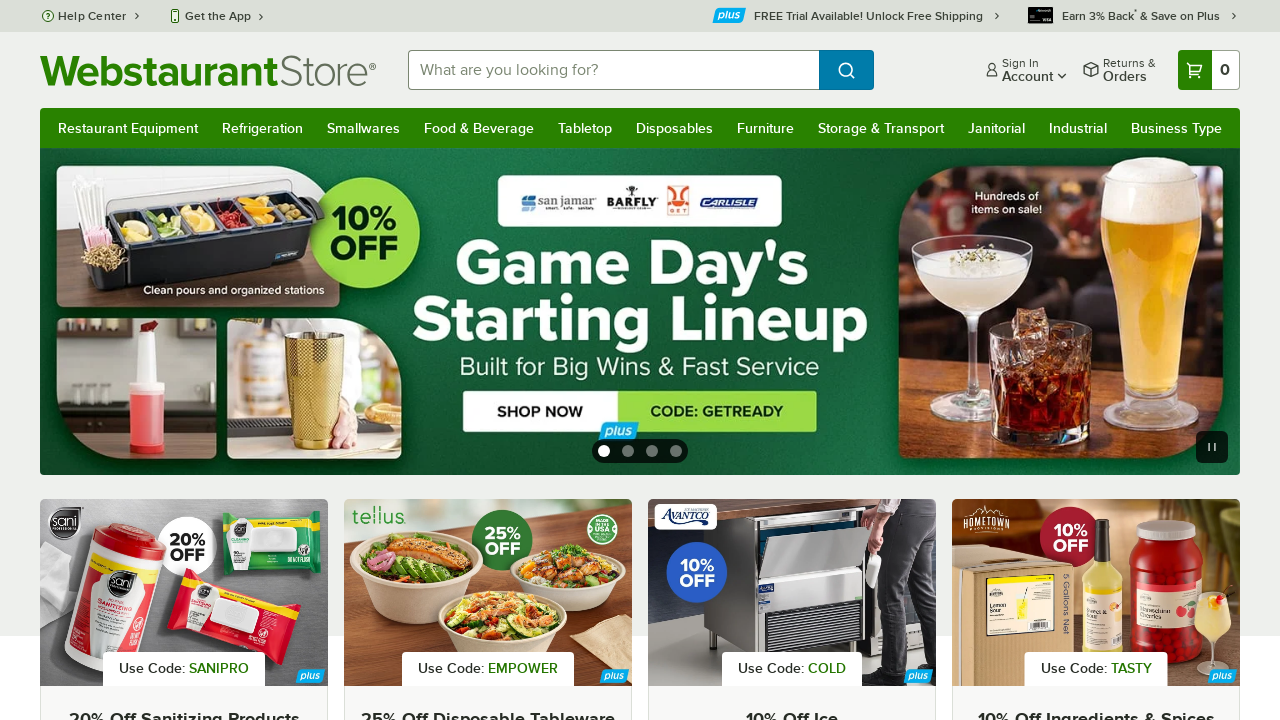

Retrieved all featured category elements
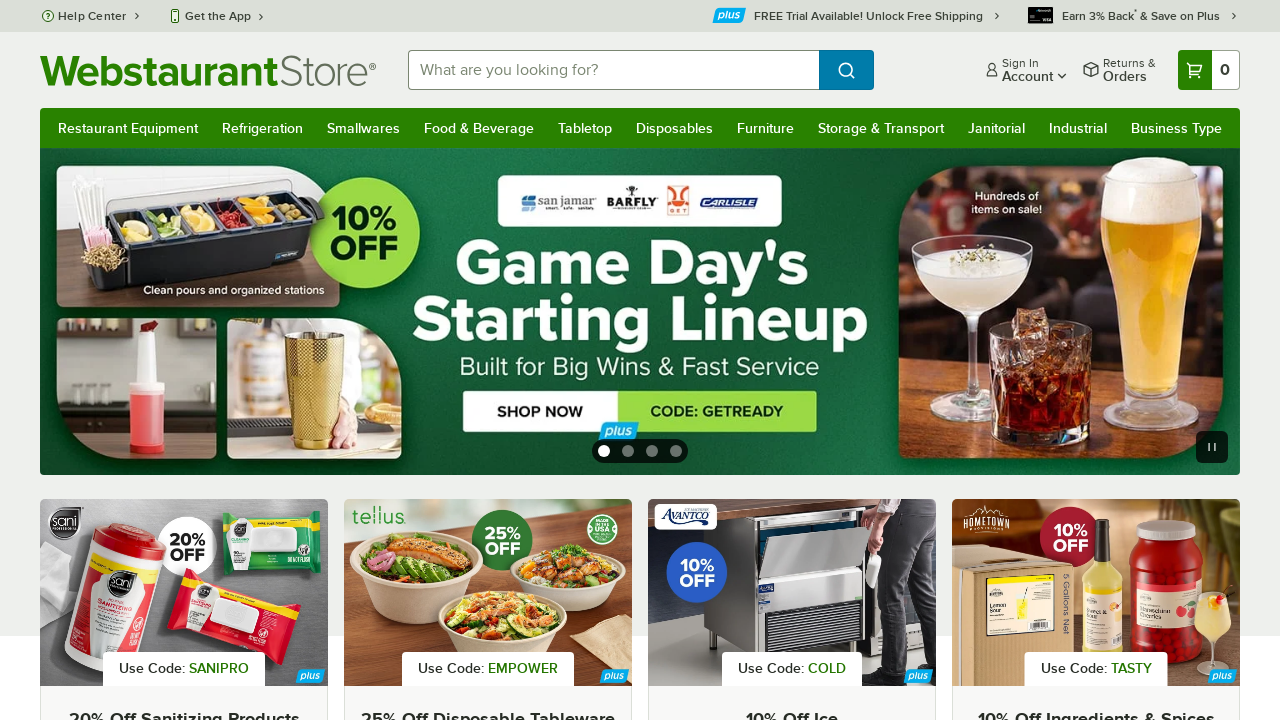

Verified that 18 featured categories are displayed on the homepage
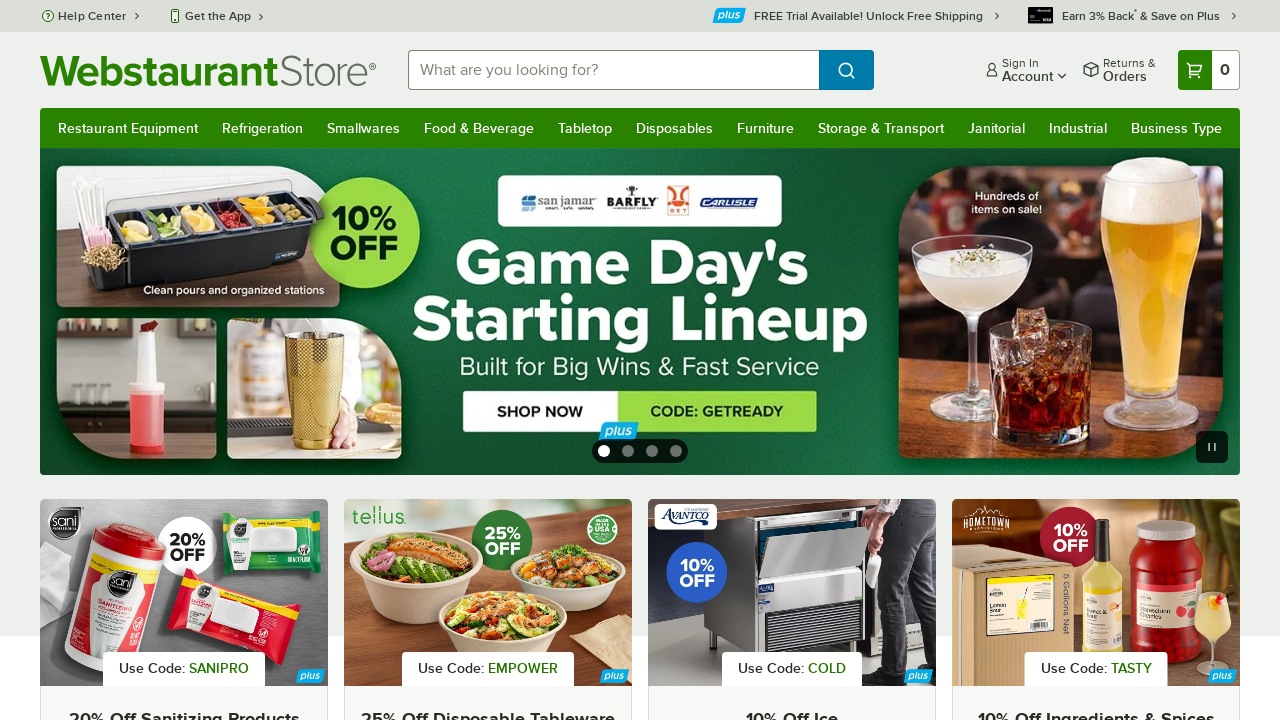

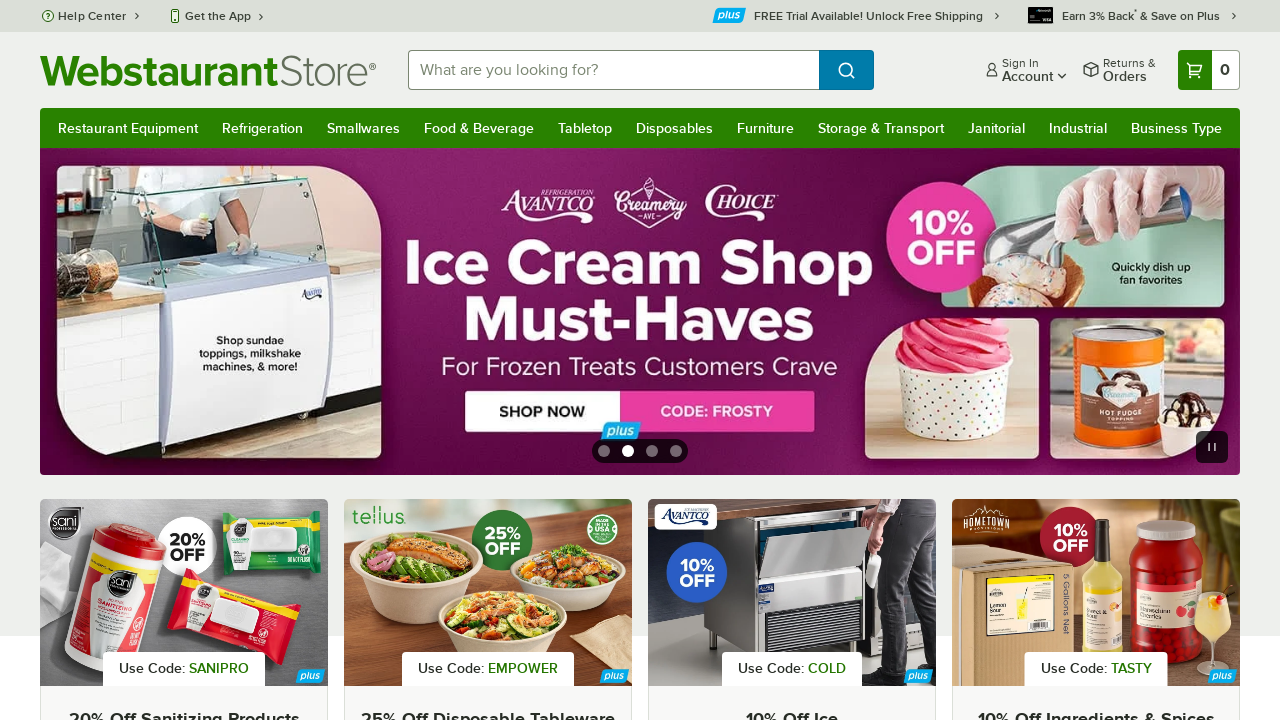